Solves a math challenge by reading a value from the page, calculating the answer using a logarithmic formula, filling the answer field, selecting checkboxes, and submitting the form

Starting URL: http://suninjuly.github.io/math.html

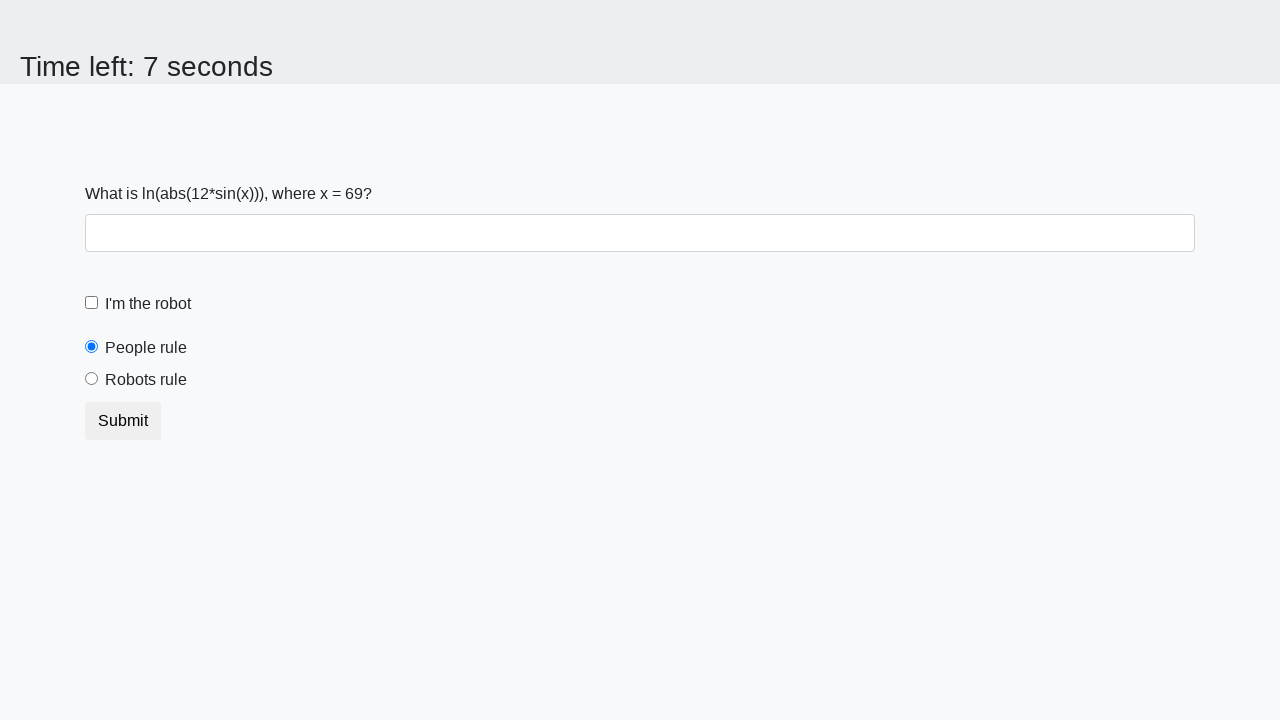

Read input value from the page for calculation
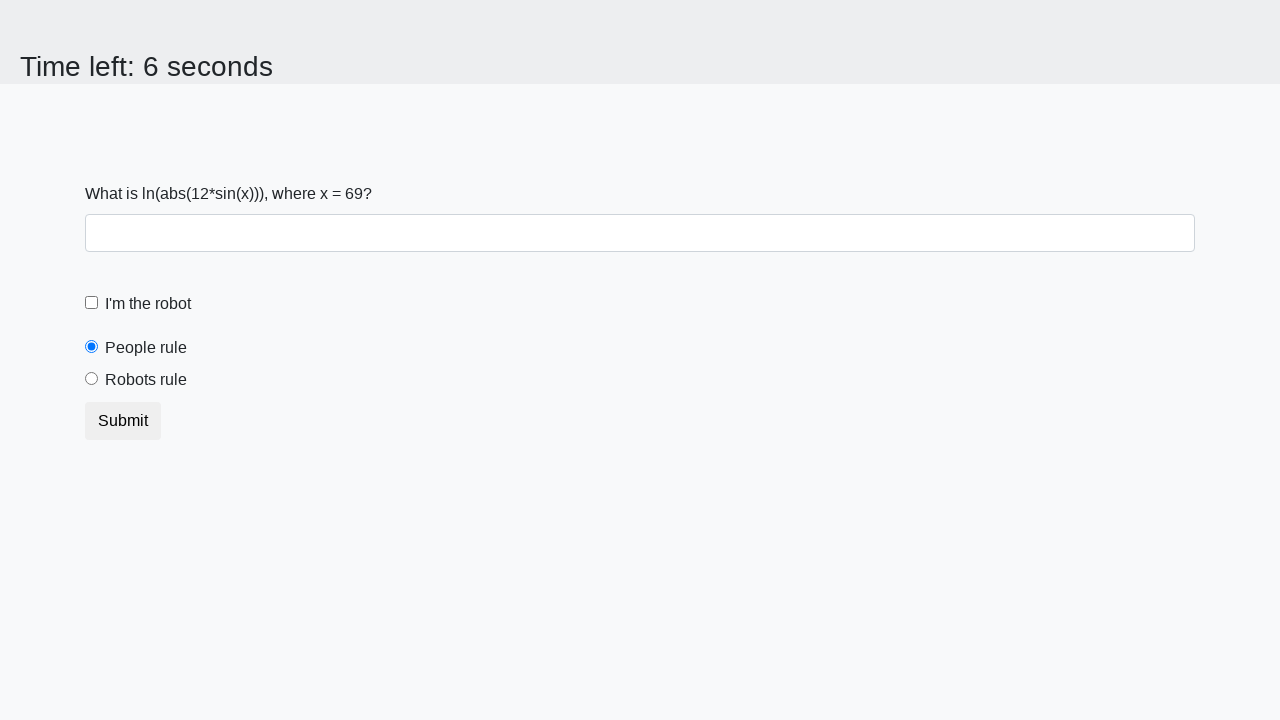

Calculated answer using logarithmic formula: log(|12*sin(x)|)
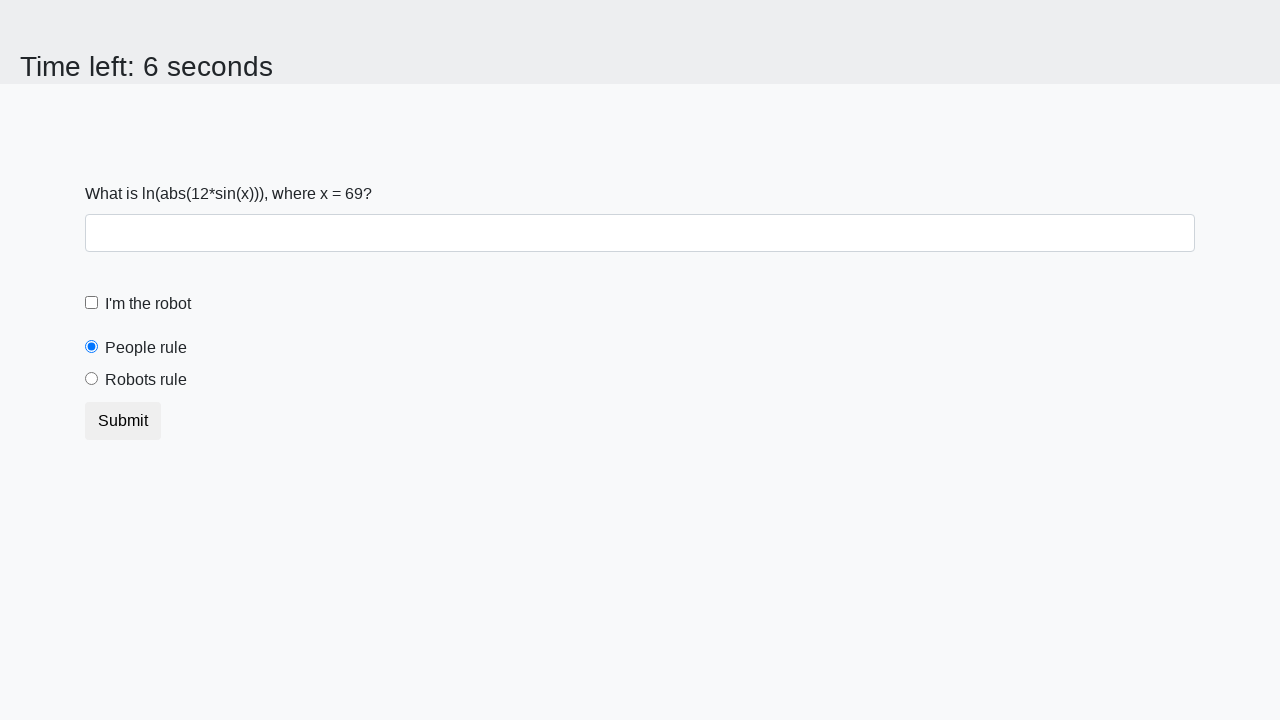

Filled answer field with calculated value on #answer
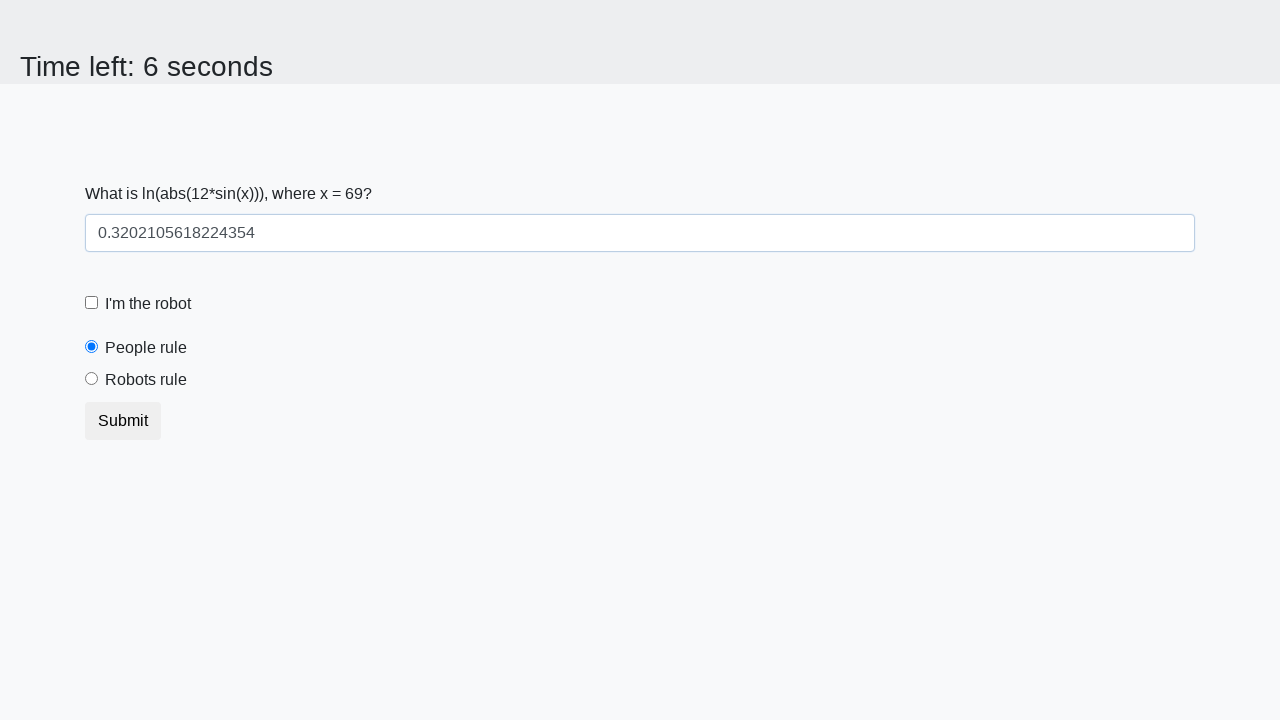

Clicked the robot checkbox at (92, 303) on #robotCheckbox
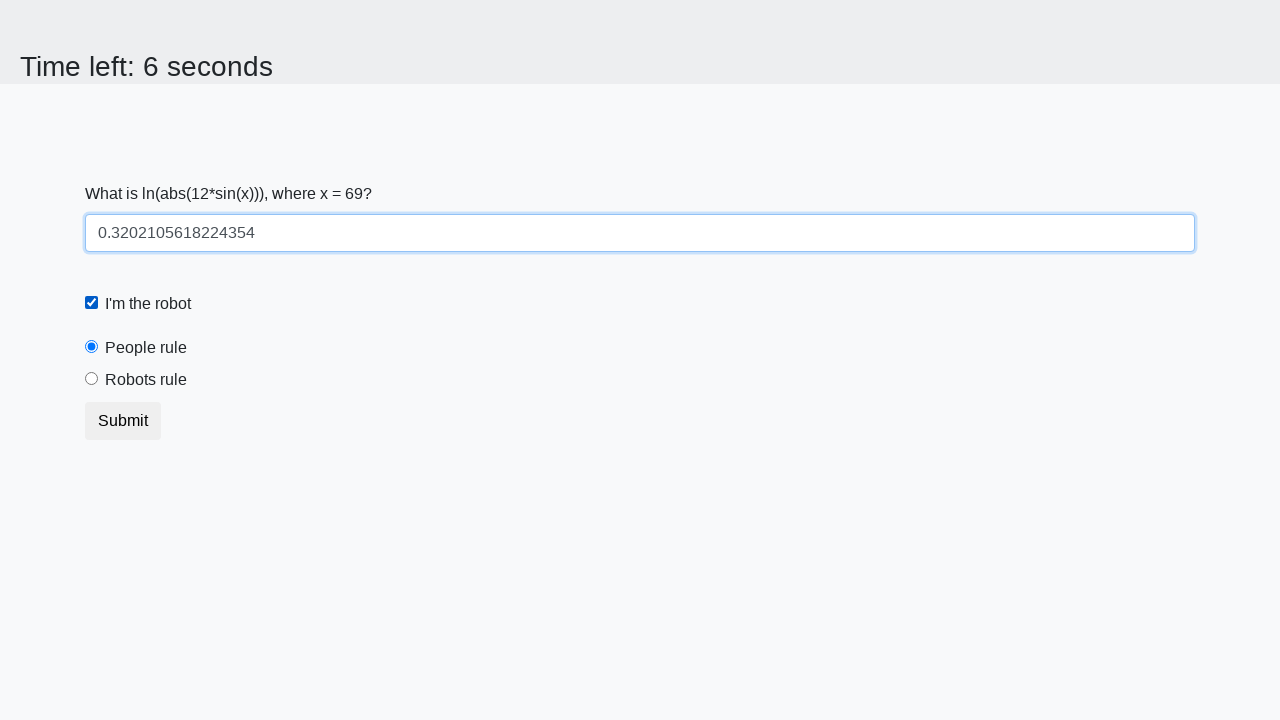

Clicked the robots rule radio button at (92, 379) on #robotsRule
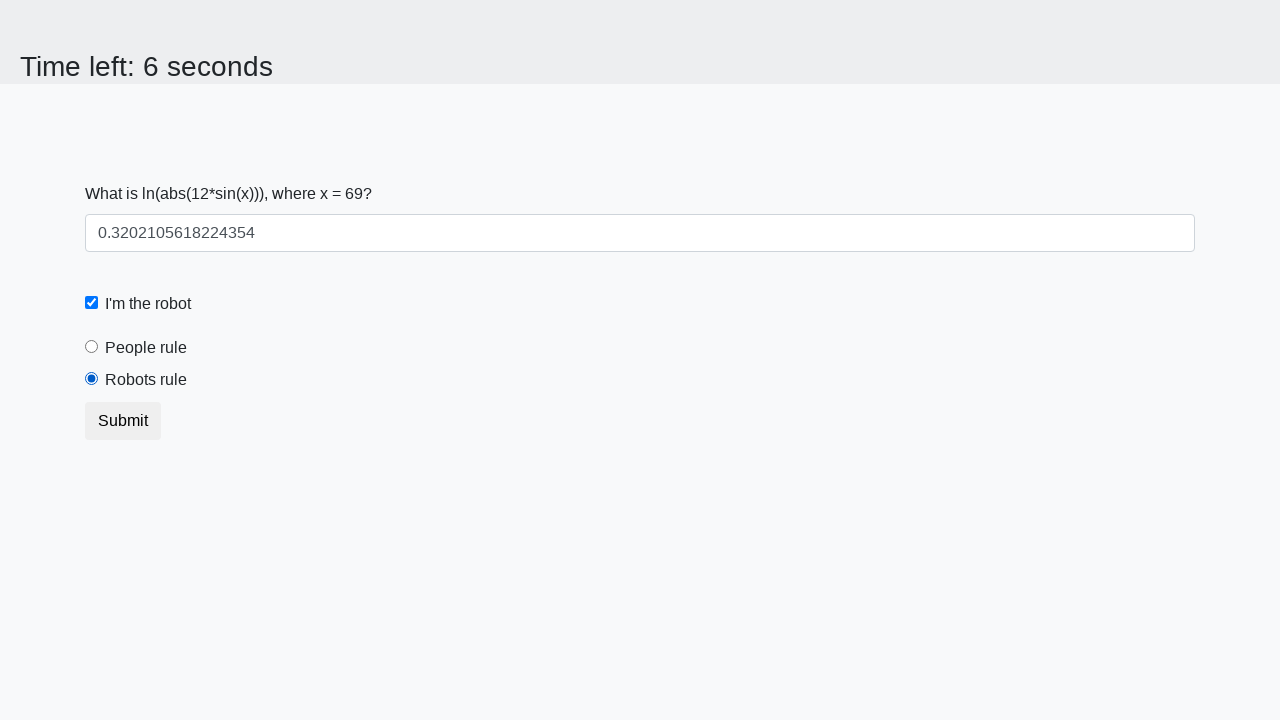

Clicked submit button to complete the challenge at (123, 421) on body > div > form > button
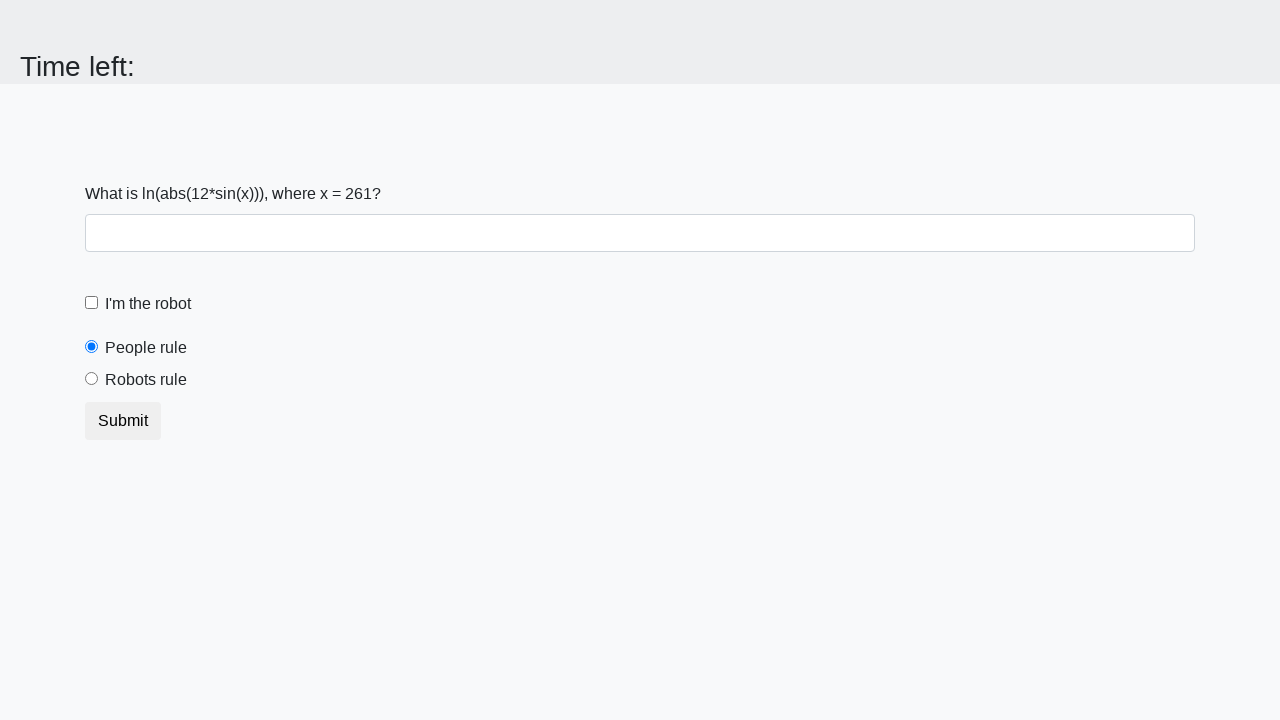

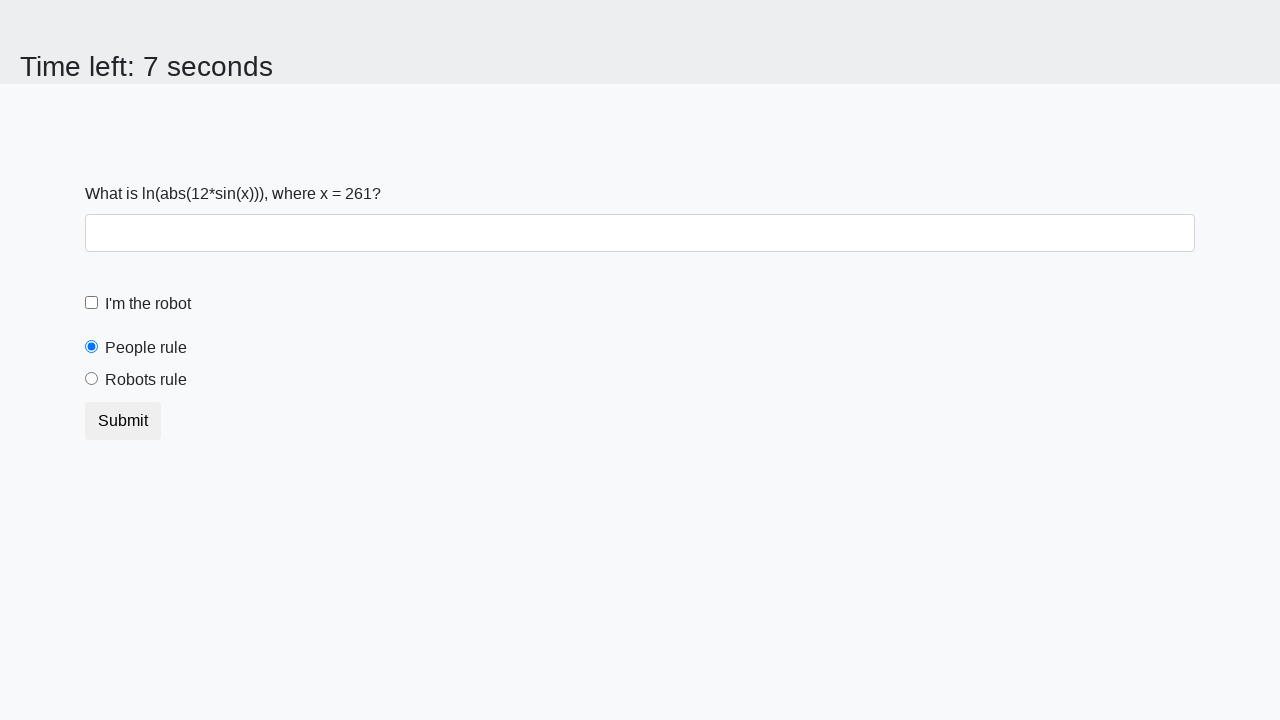